Tests an explicit wait scenario where the script waits for a price element to show "$100", then clicks a book button, reads a value, calculates a mathematical formula (log of absolute value of 12*sin(x)), inputs the answer, and submits the form.

Starting URL: http://suninjuly.github.io/explicit_wait2.html

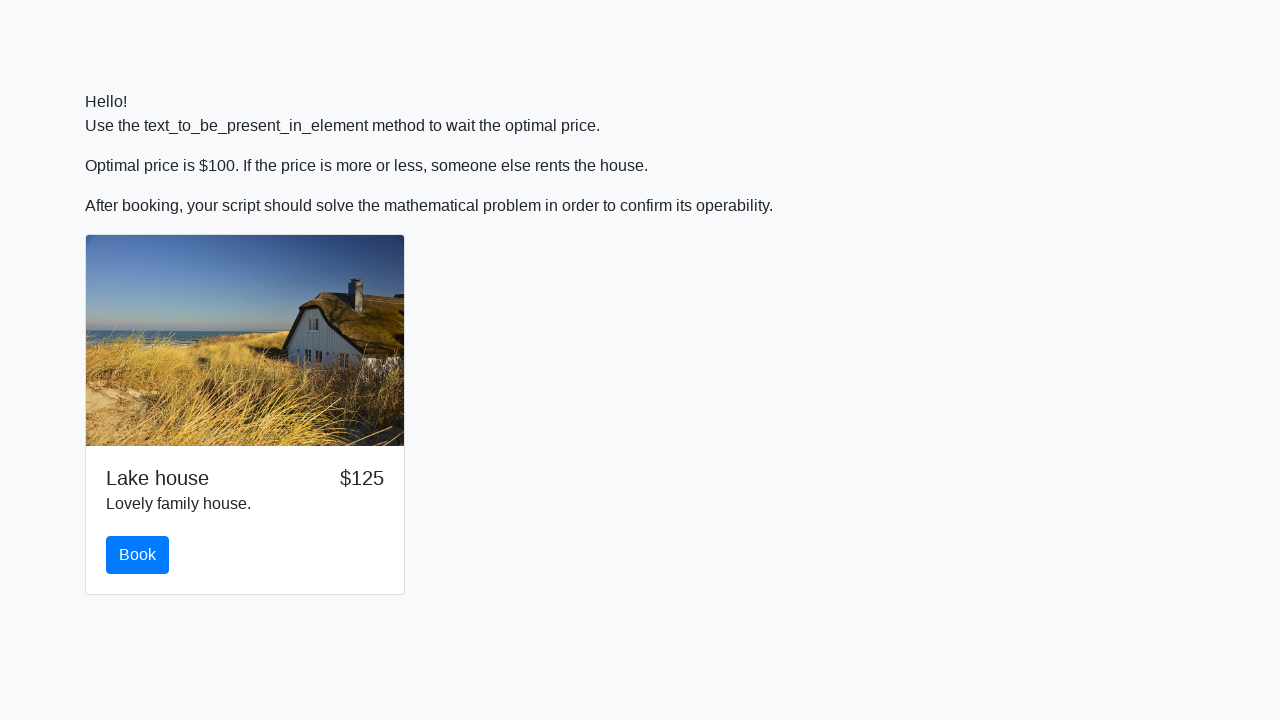

Waited for price element to display $100
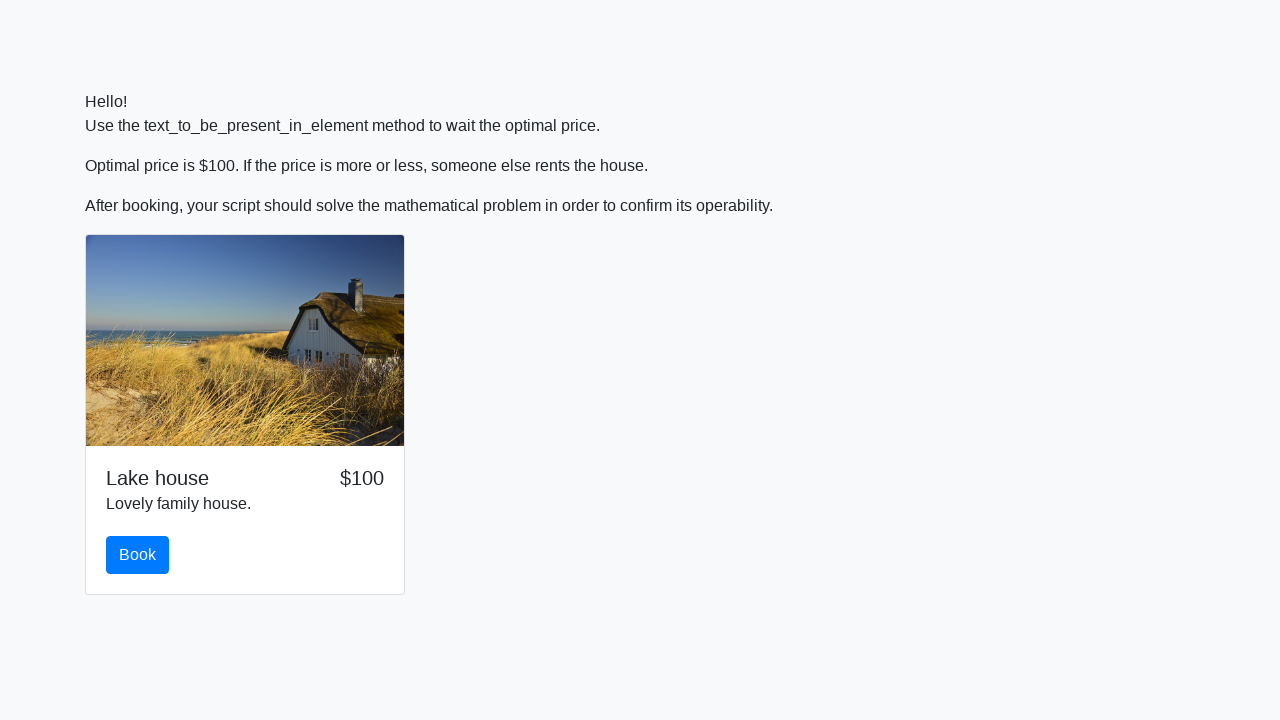

Clicked the book button at (138, 555) on #book
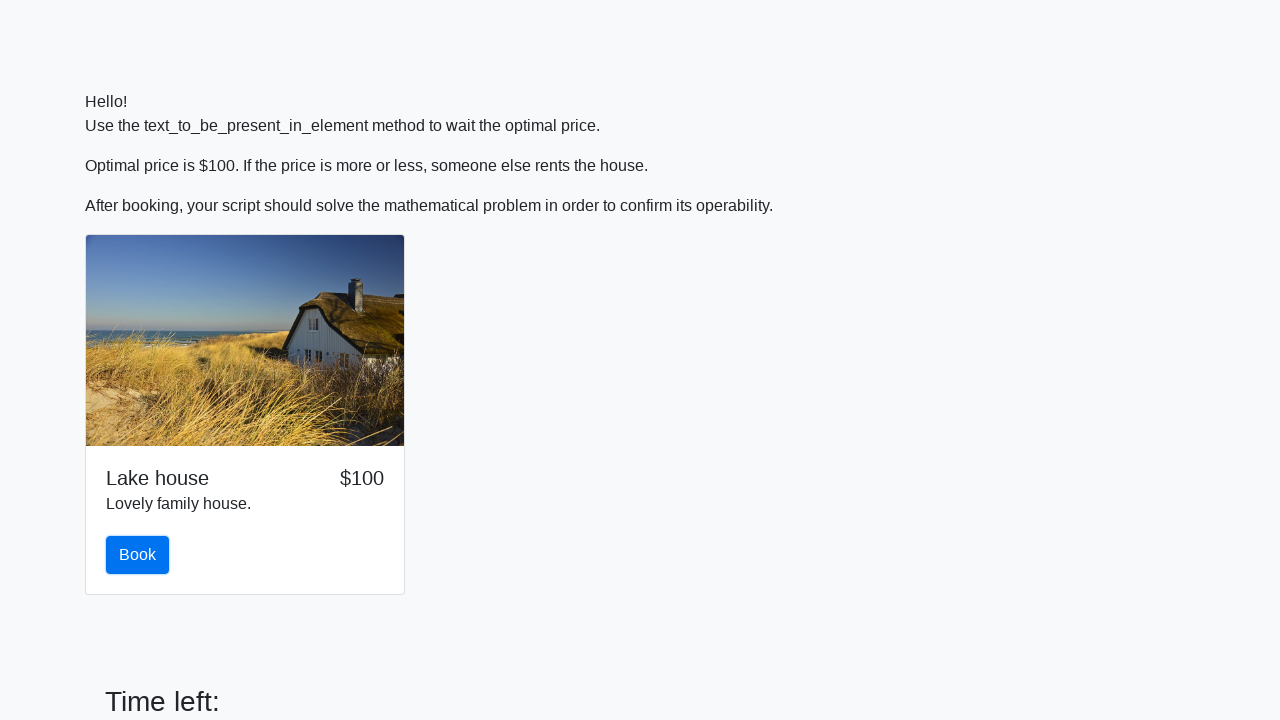

Retrieved value from input_value element: 774
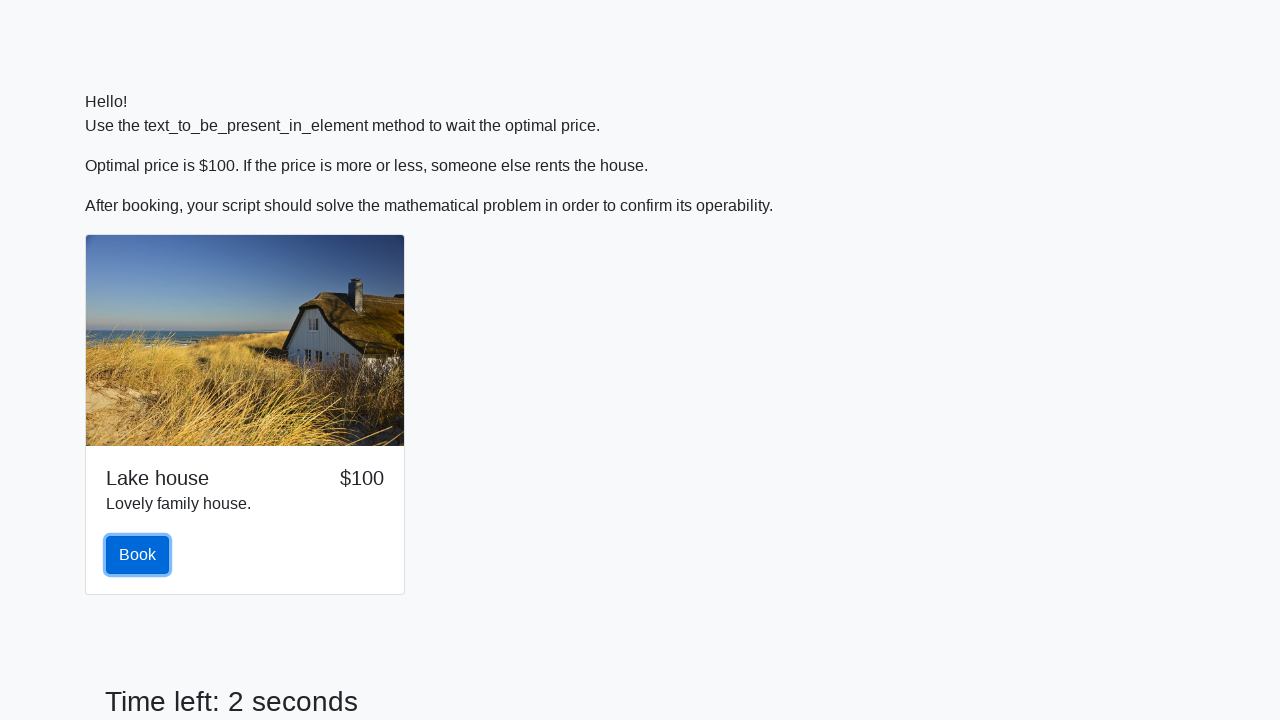

Calculated result of log(abs(12*sin(774))): 2.4015790188381967
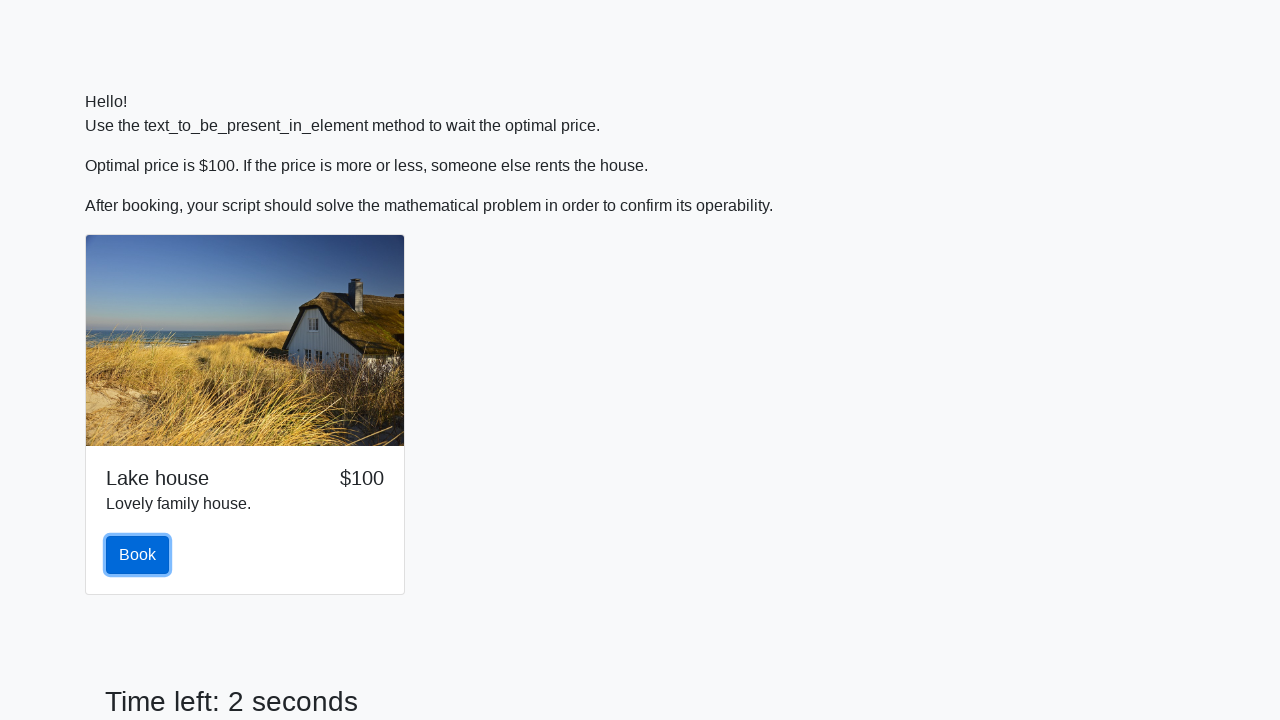

Filled answer field with calculated value: 2.4015790188381967 on #answer
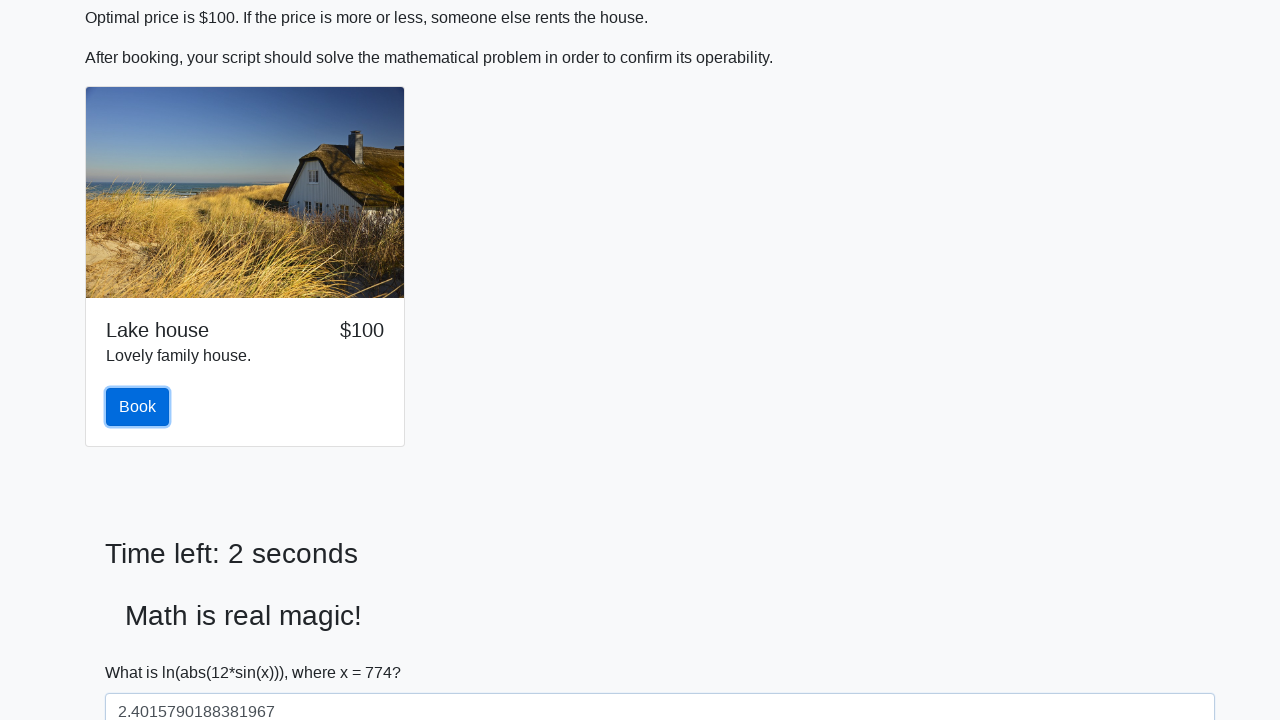

Clicked the solve button to submit the form at (143, 651) on #solve
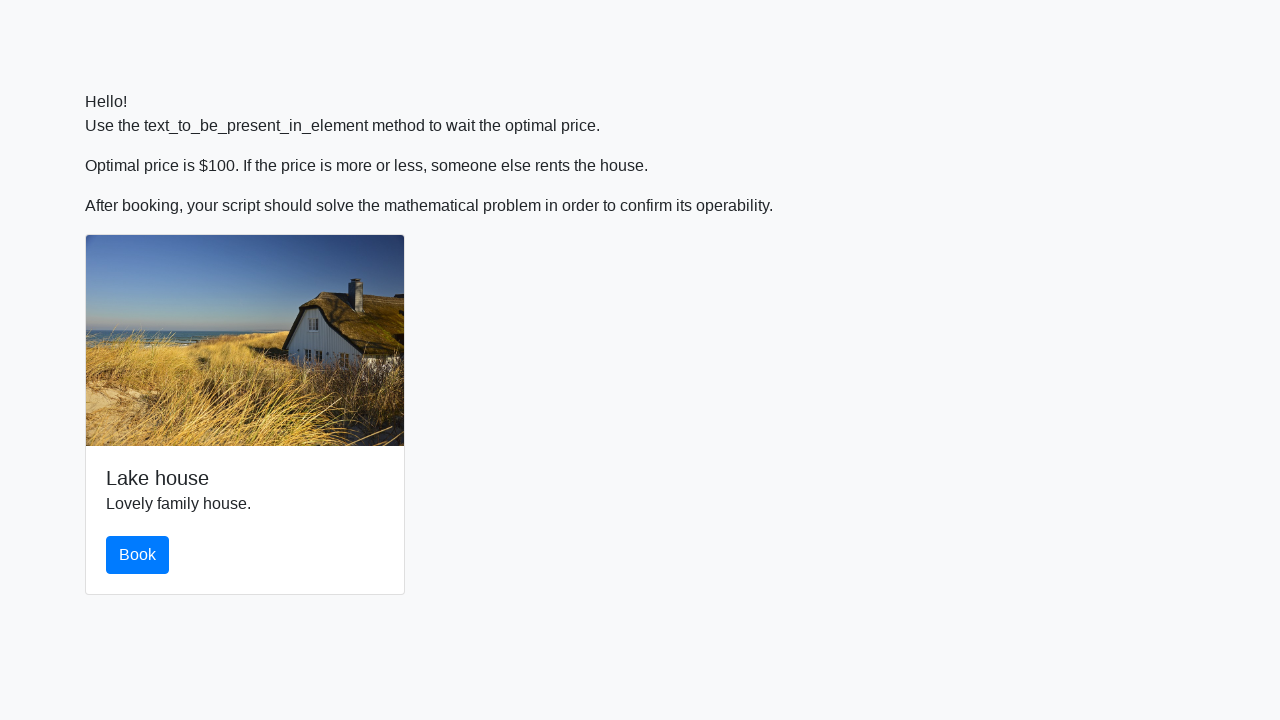

Waited 2 seconds for form submission to process
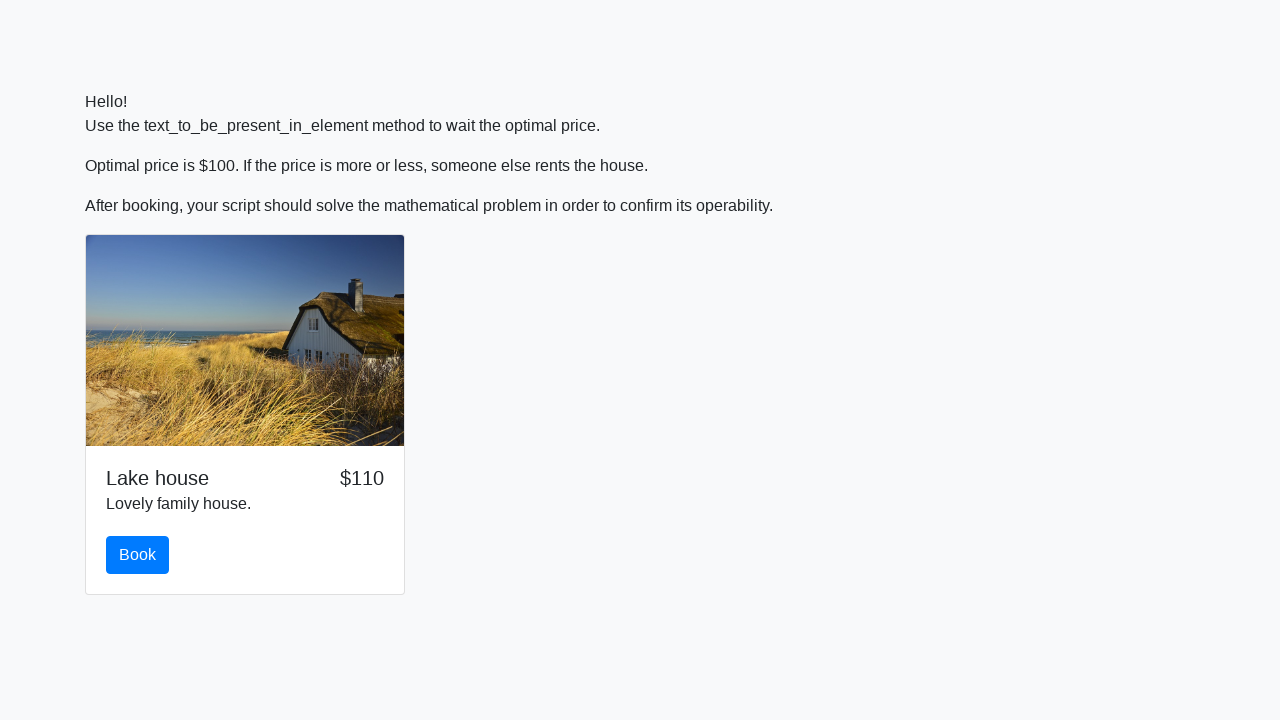

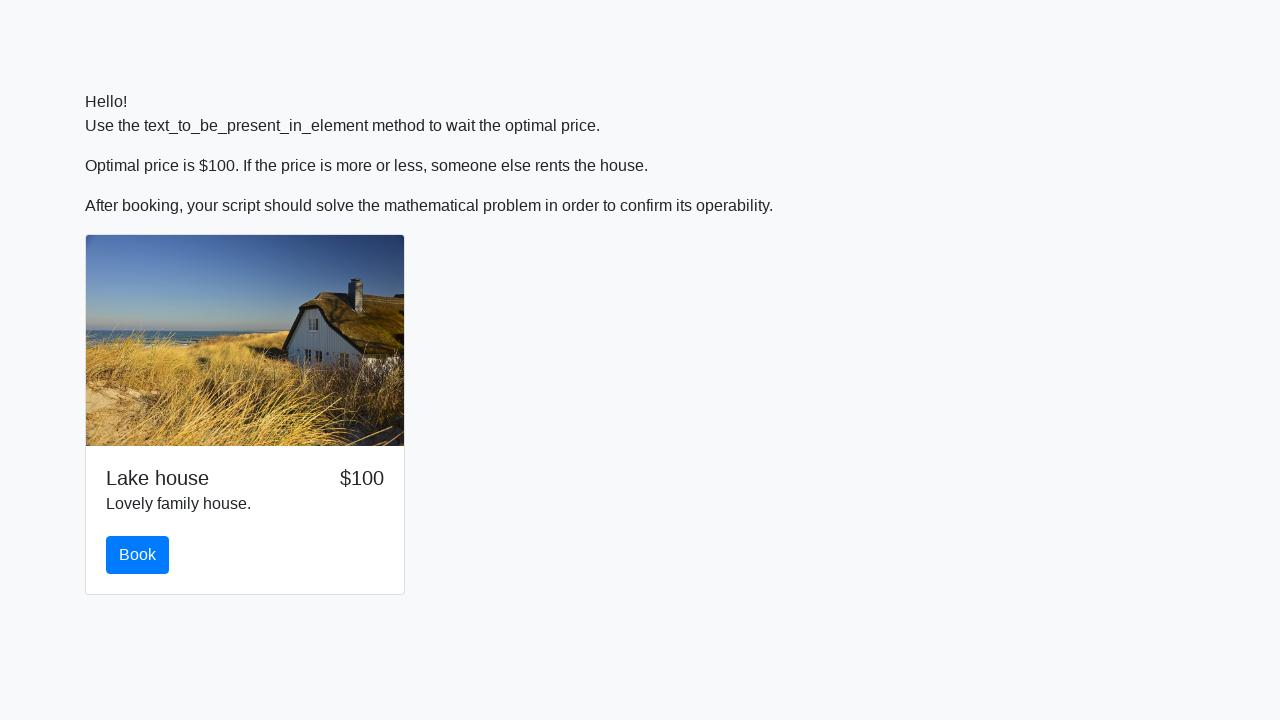